Tests window handling functionality by clicking a link that opens a new window and switching between windows to verify their titles

Starting URL: https://the-internet.herokuapp.com/

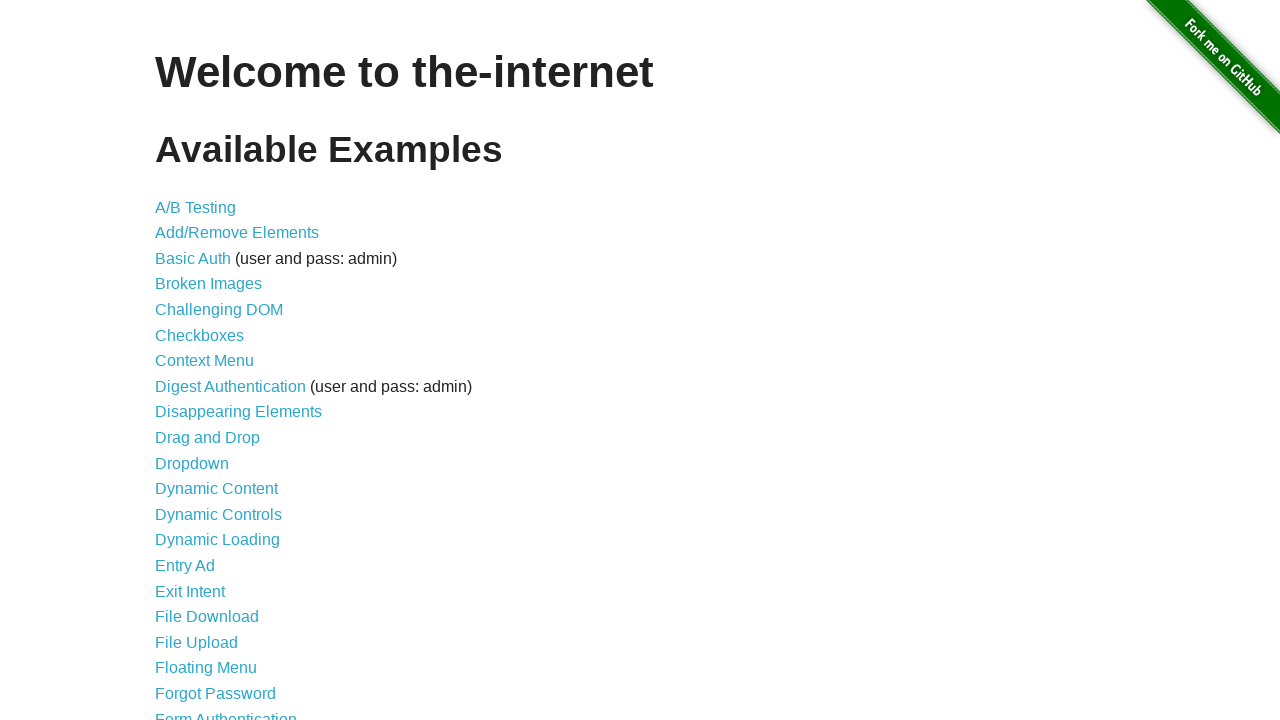

Clicked on Multiple Windows link at (218, 369) on text=Multiple Windows
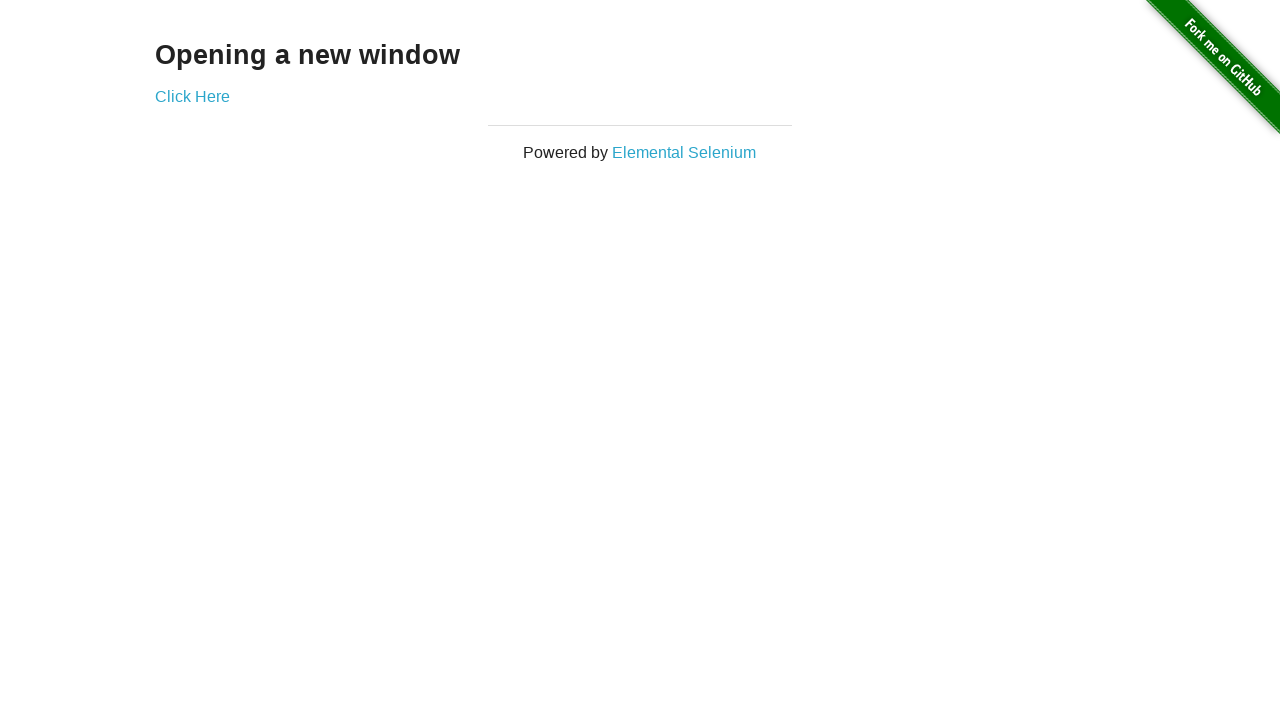

Clicked on Click Here link to open new window at (192, 96) on text=Click Here
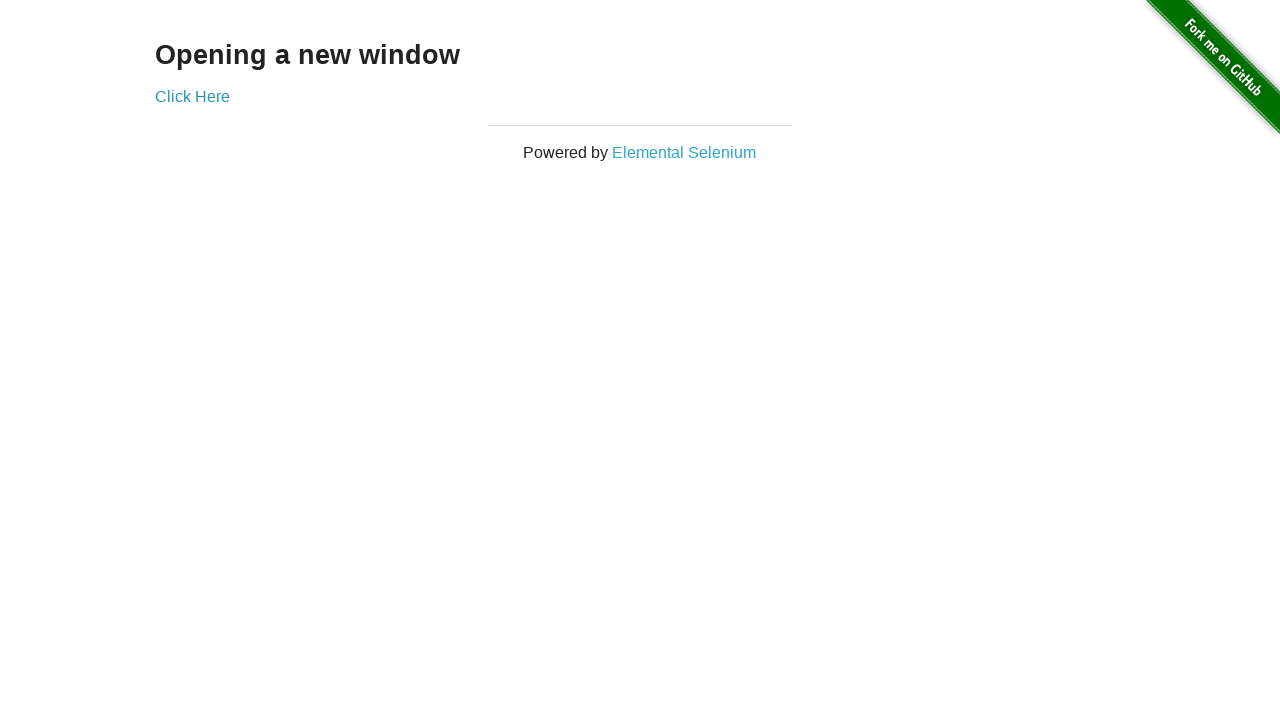

New window opened and captured
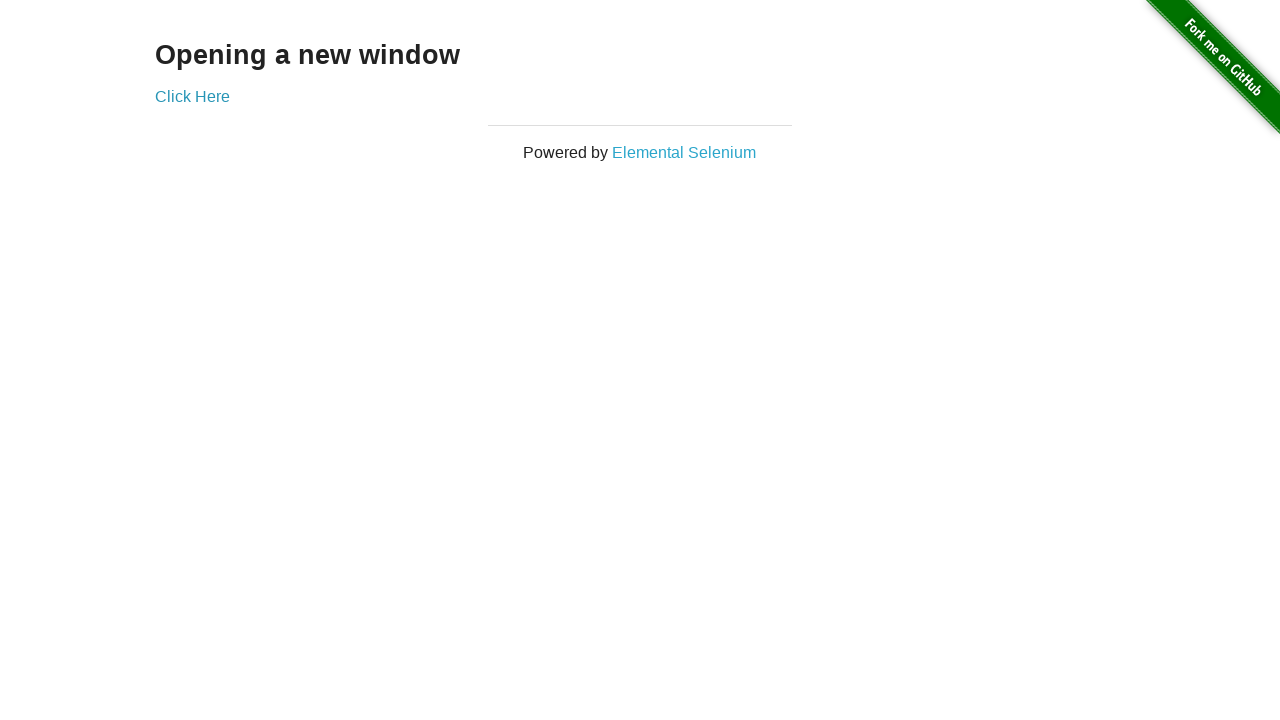

Brought window to front
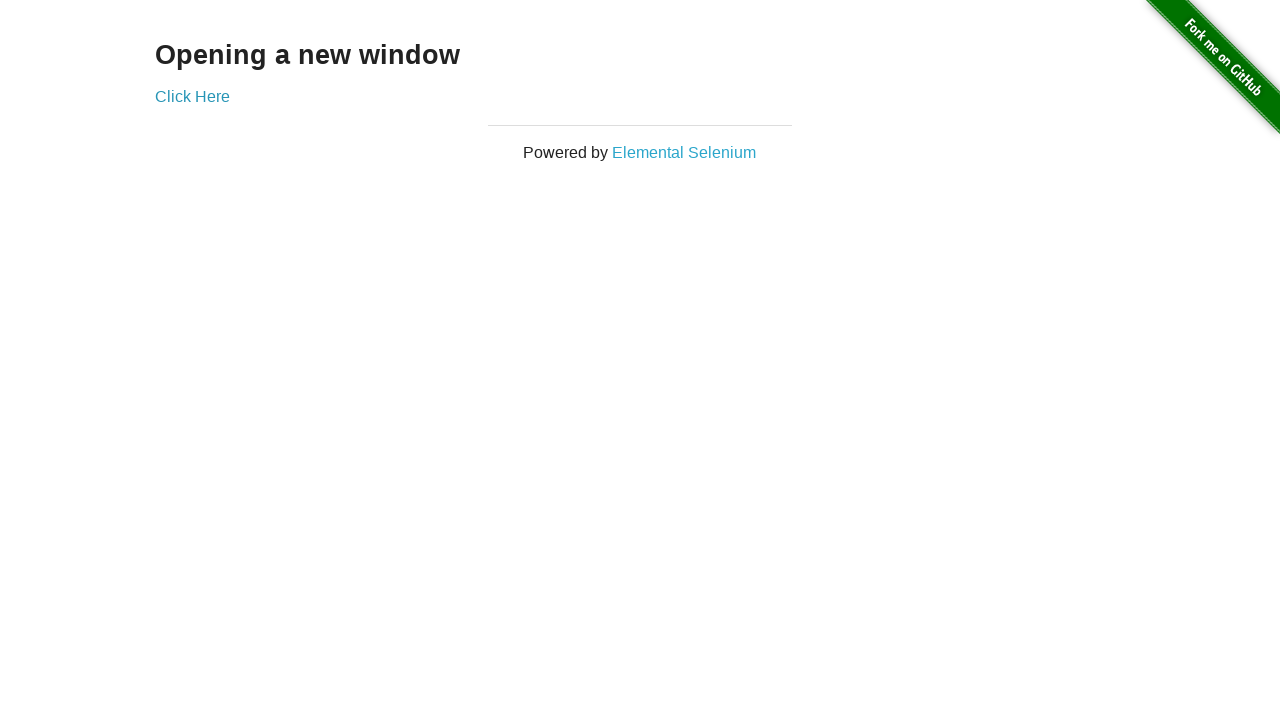

Window title: The Internet
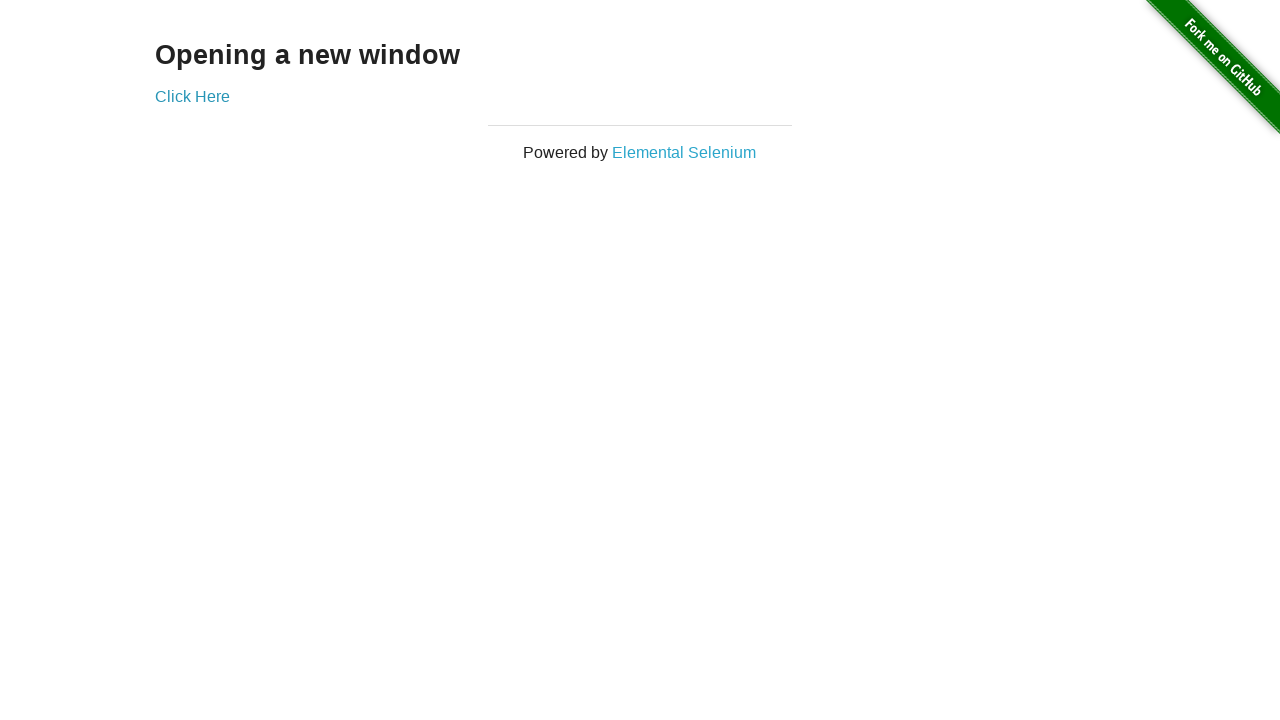

Brought window to front
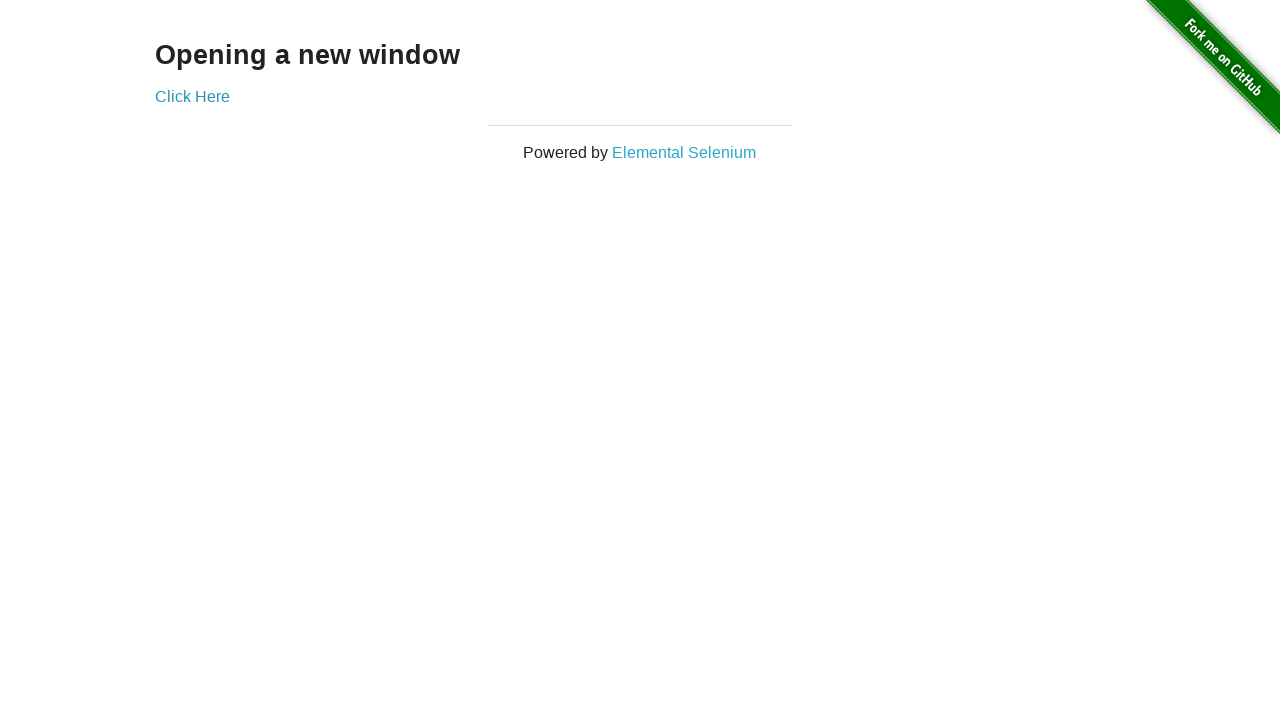

Window title: New Window
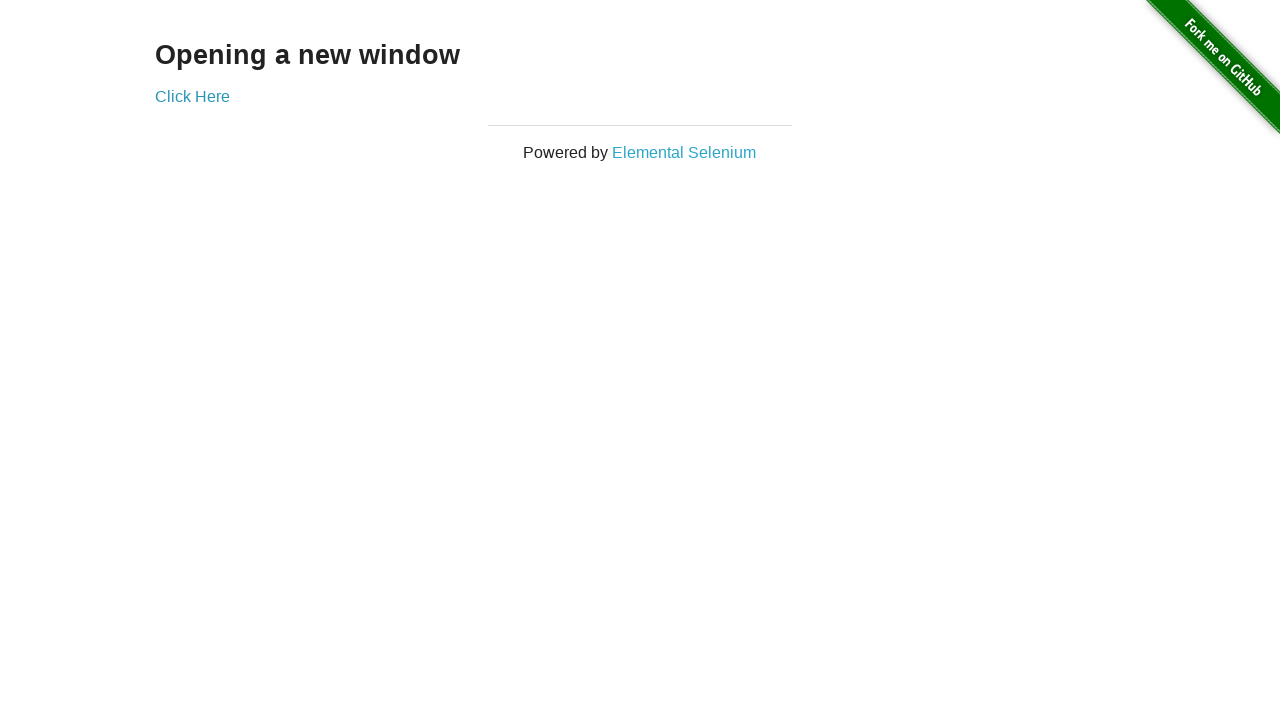

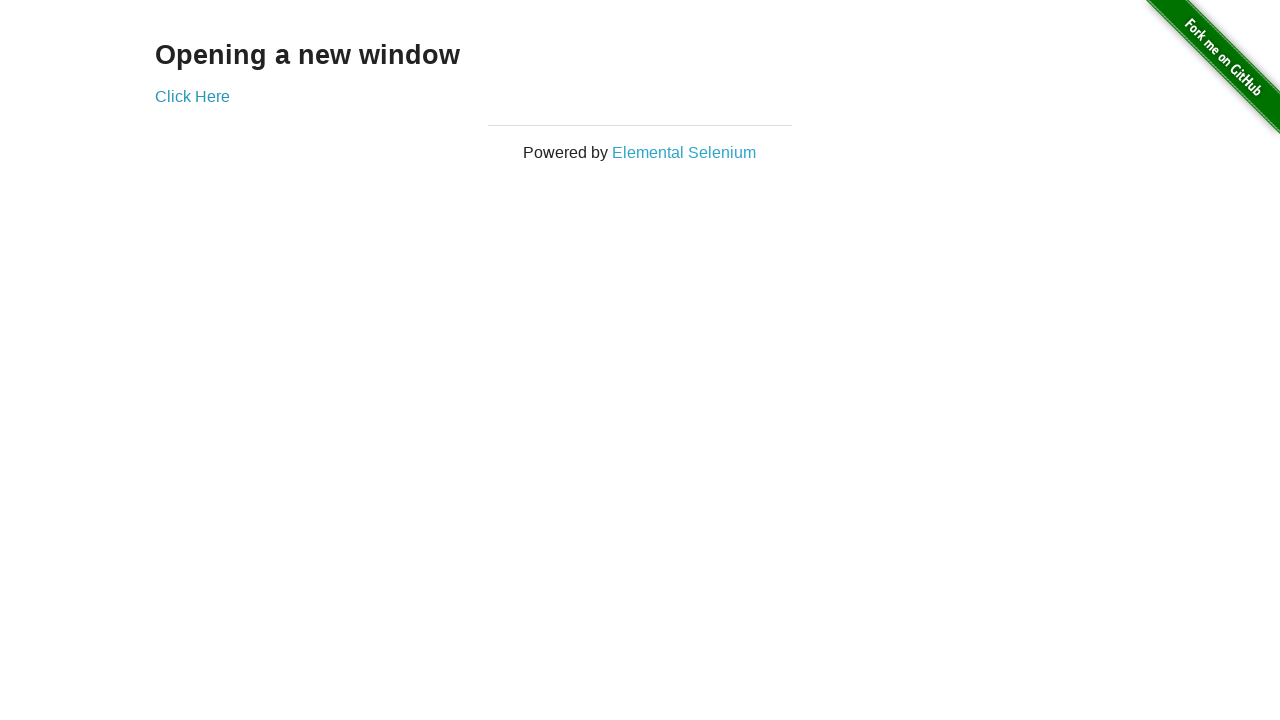